Tests checkbox functionality by verifying initial state, clicking to check/uncheck, and counting total checkboxes on the page

Starting URL: https://rahulshettyacademy.com/AutomationPractice/

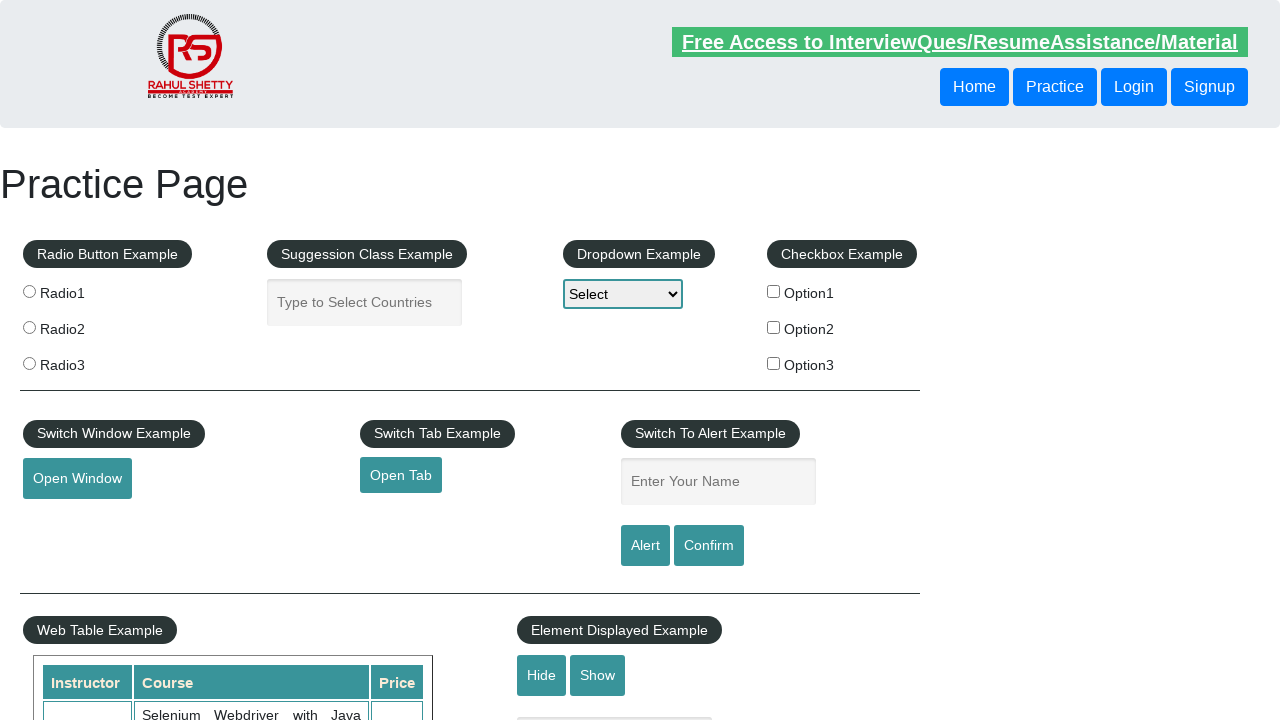

Verified checkbox #checkBoxOption1 is initially unchecked
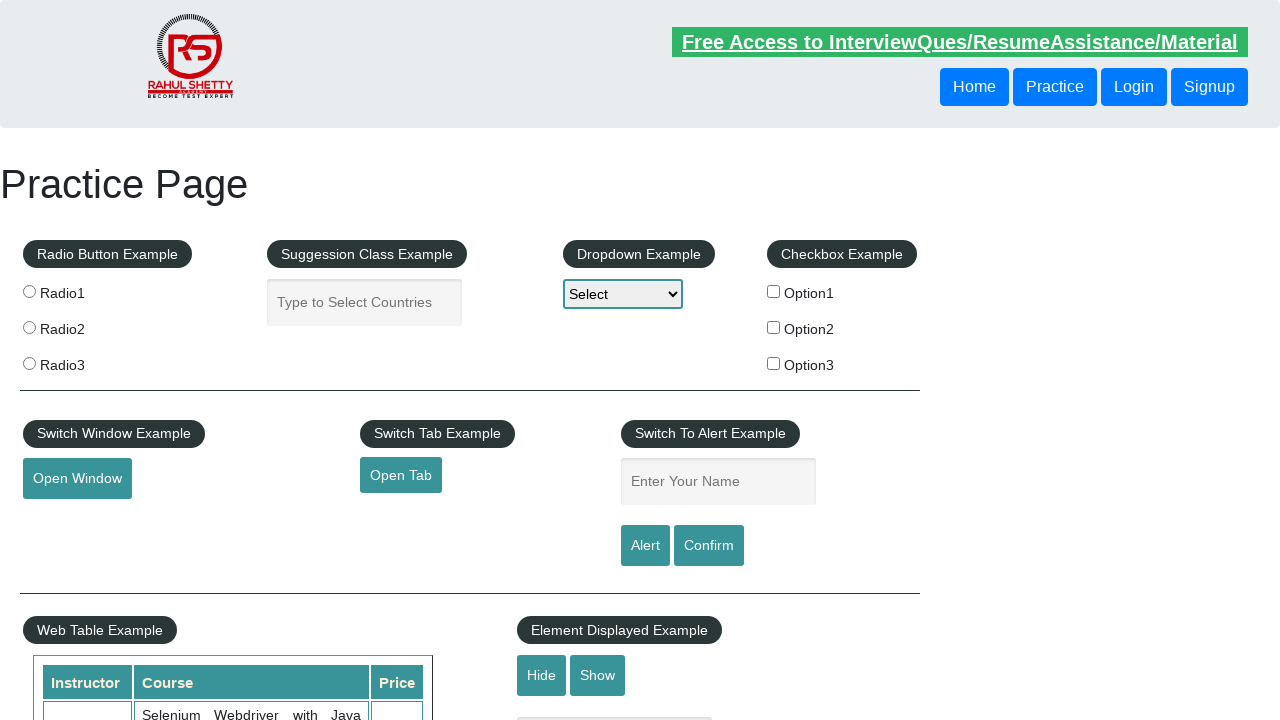

Clicked checkbox #checkBoxOption1 to check it at (774, 291) on #checkBoxOption1
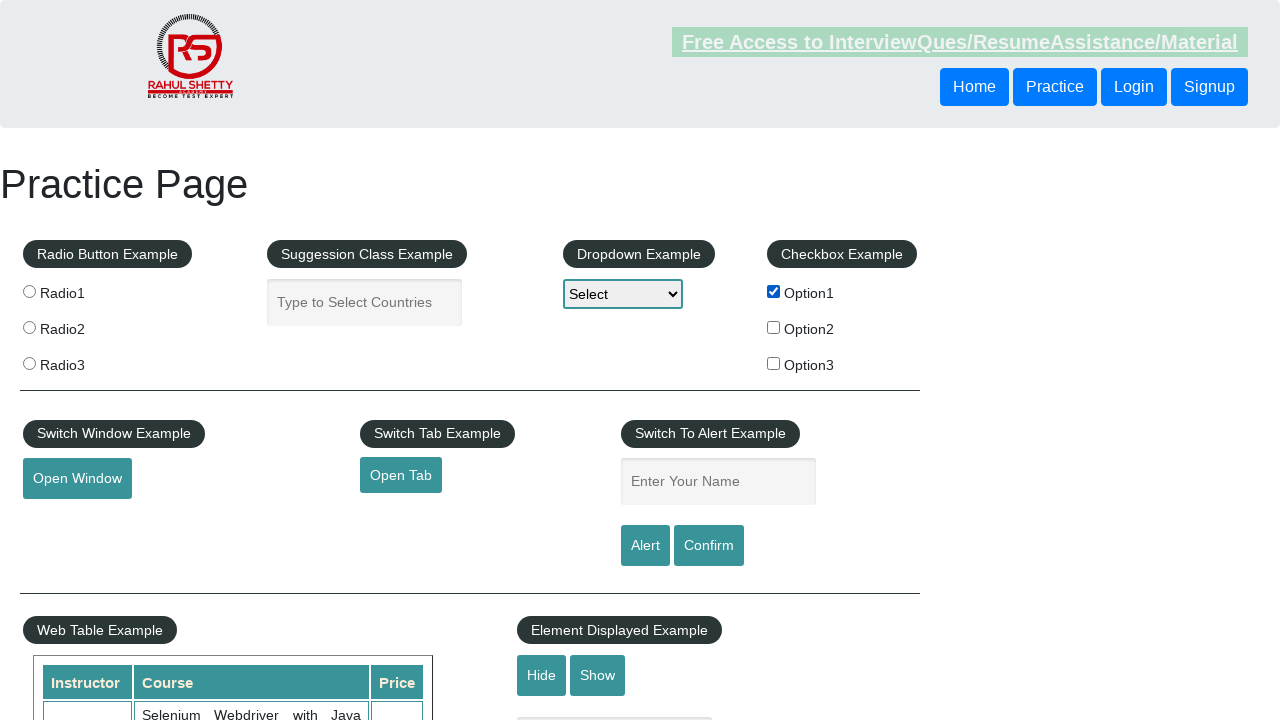

Verified checkbox #checkBoxOption1 is now checked
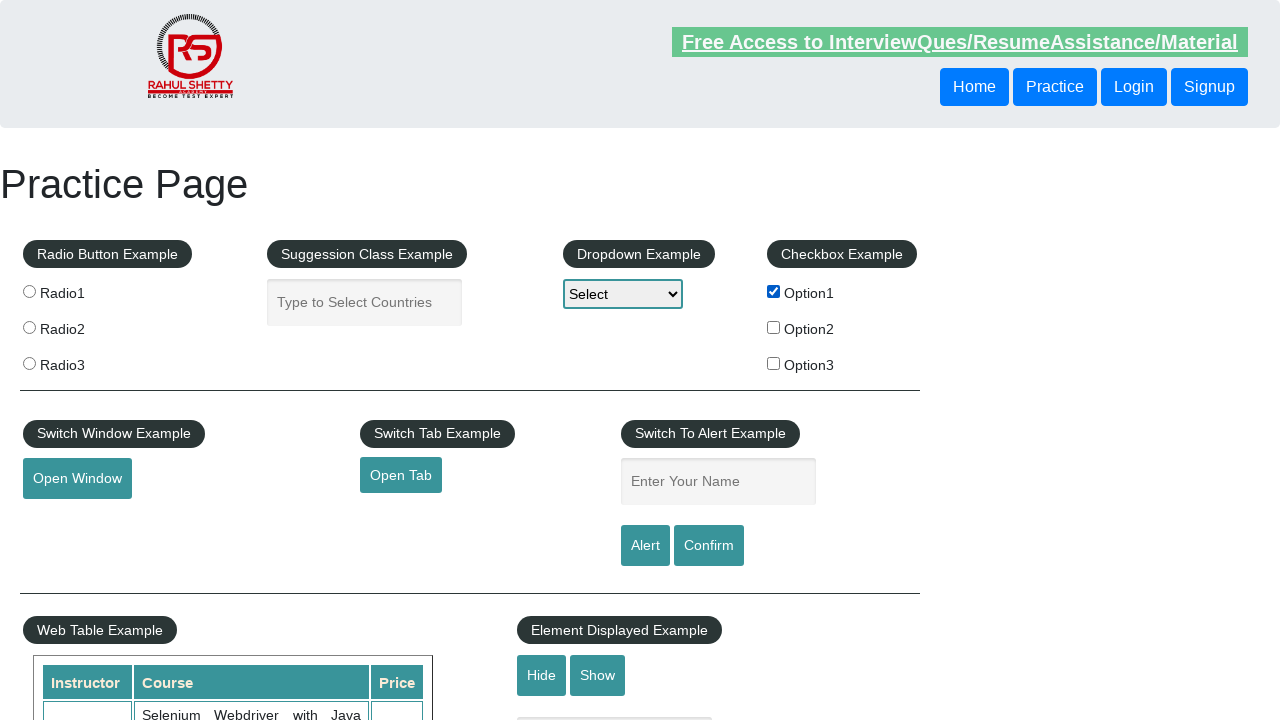

Clicked checkbox #checkBoxOption1 to uncheck it at (774, 291) on #checkBoxOption1
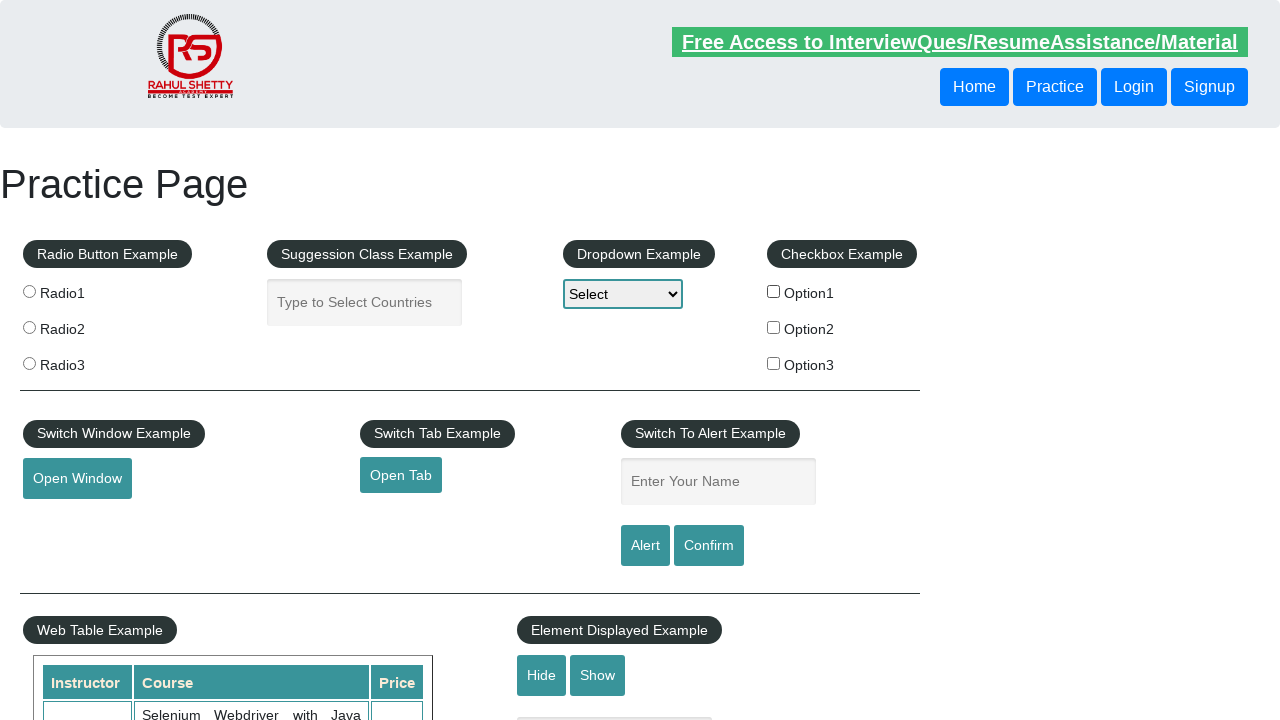

Verified checkbox #checkBoxOption1 is unchecked again
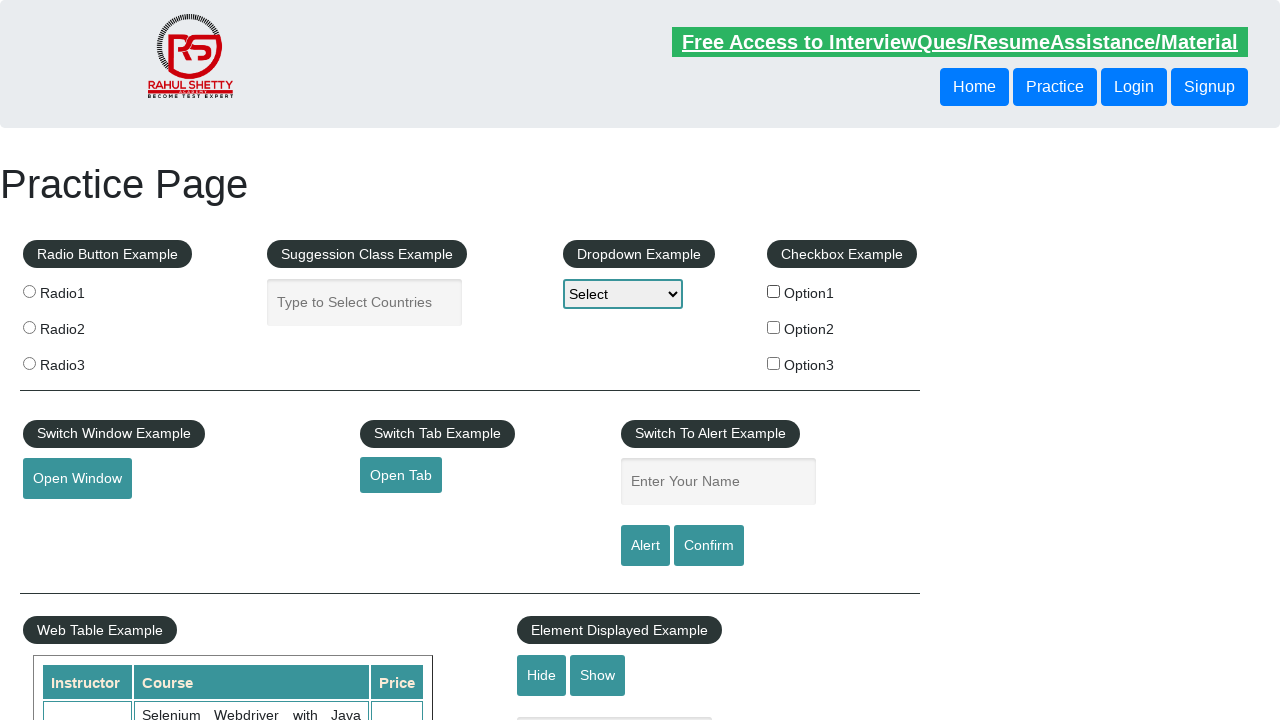

Counted total checkboxes on the page
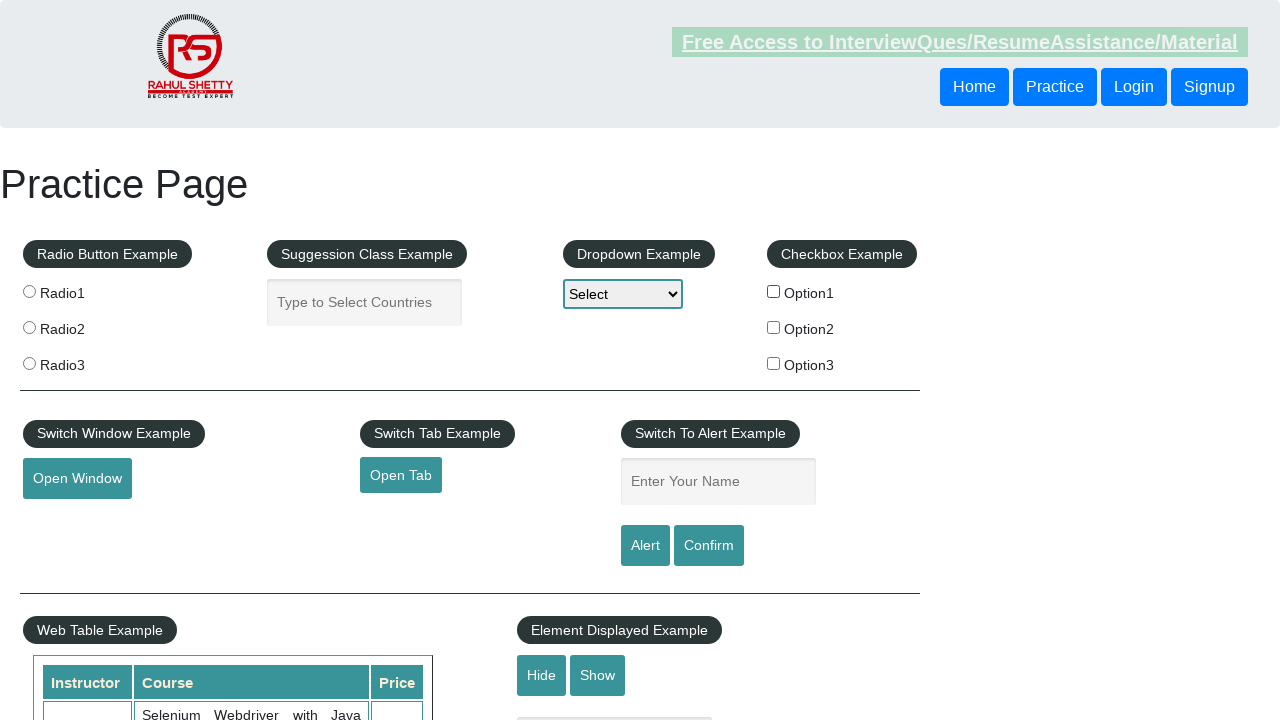

Verified total checkbox count is 3
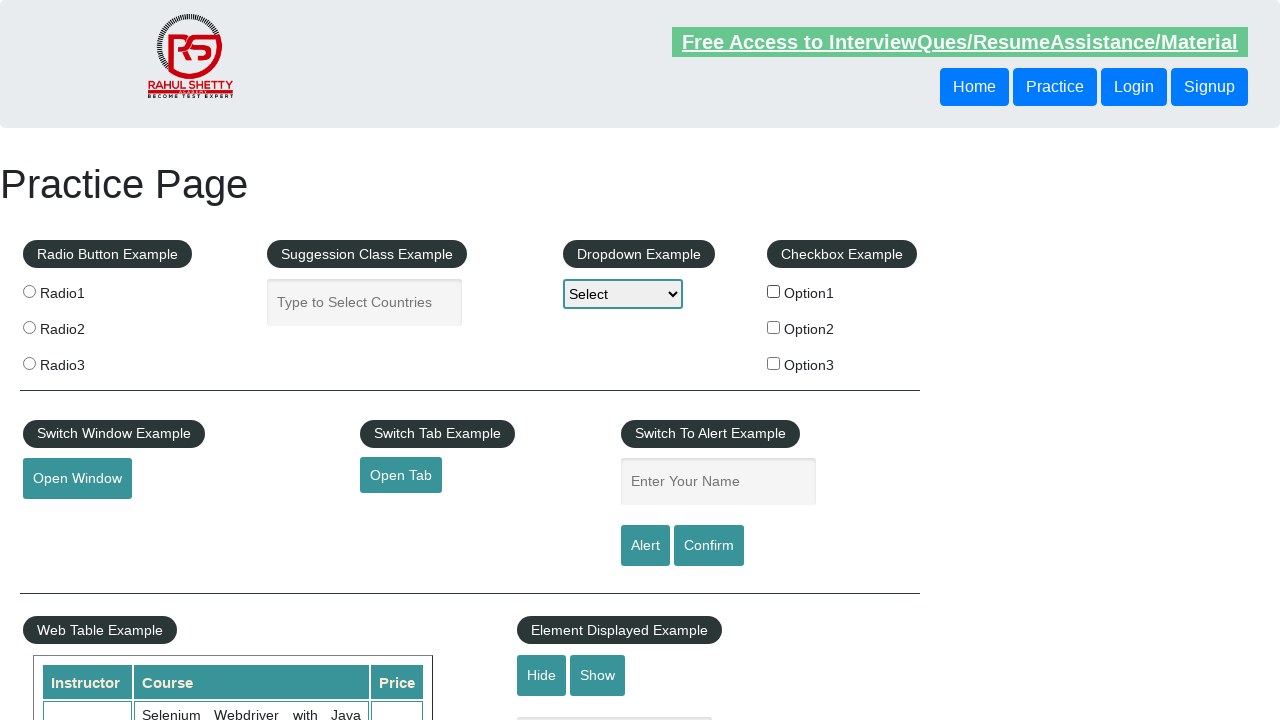

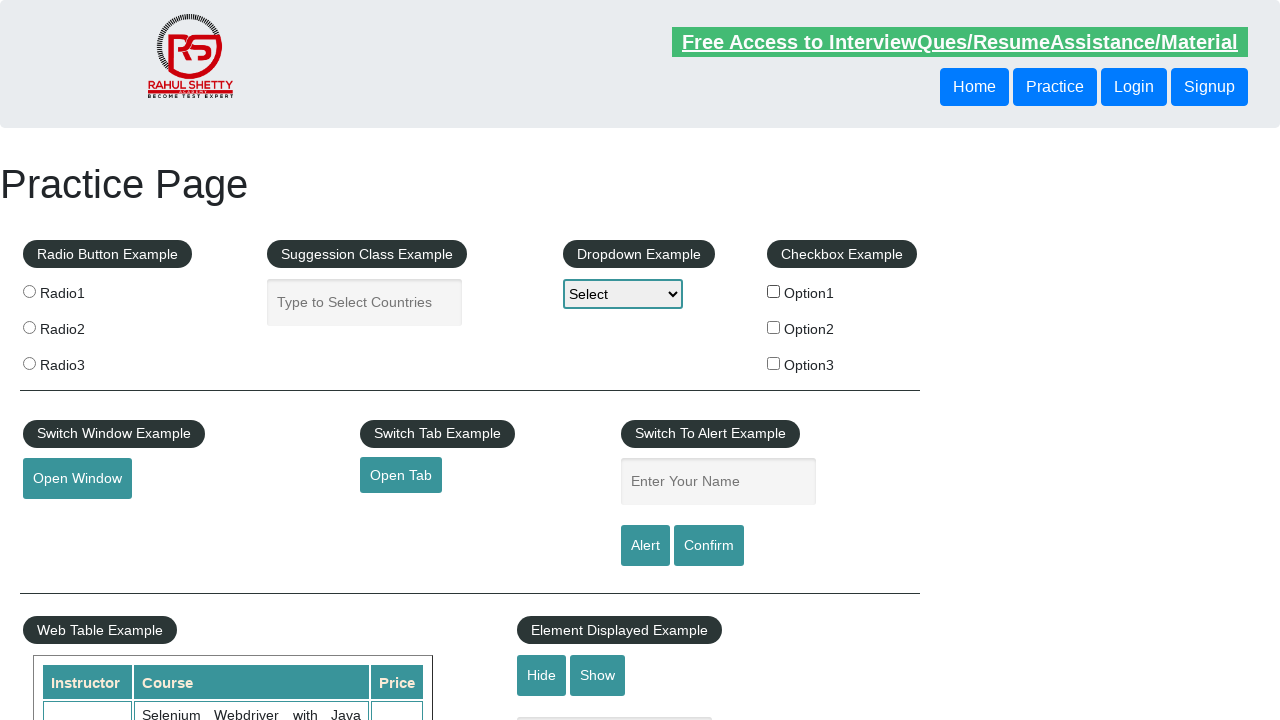